Tests clearing all browser cookies by setting a cookie via button click and then clearing all cookies

Starting URL: https://example.cypress.io/commands/cookies

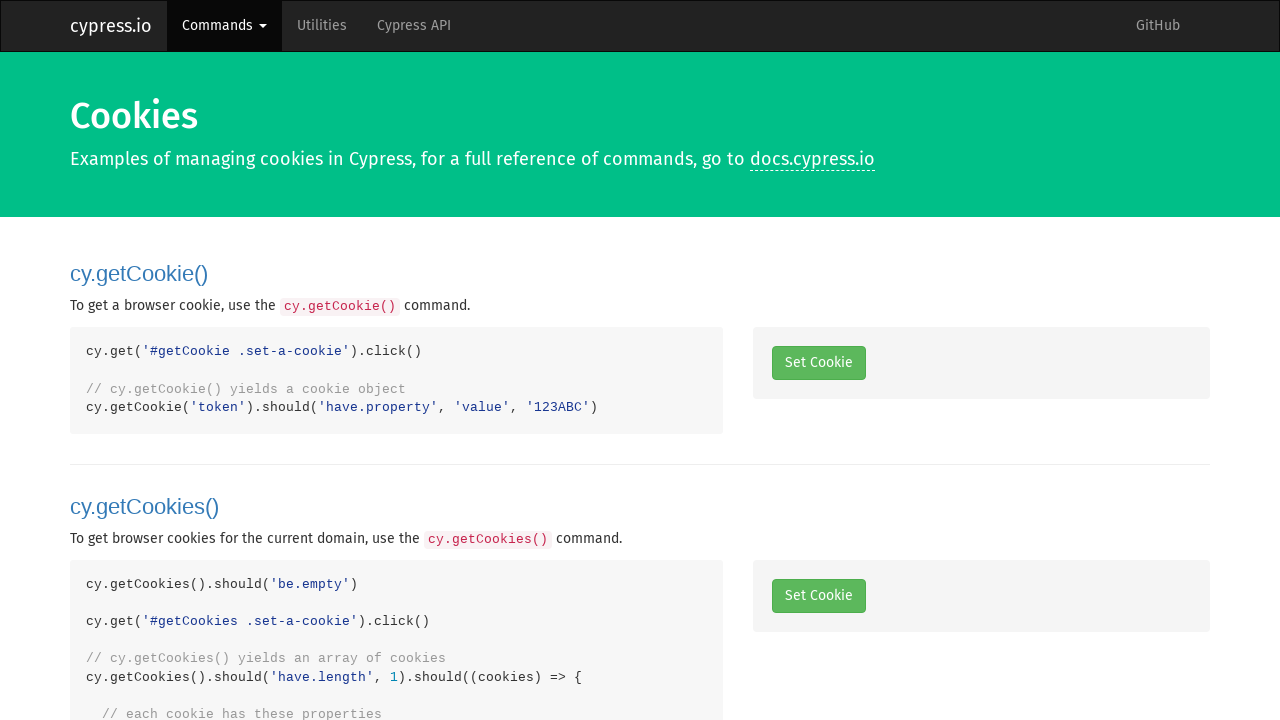

Cleared all cookies before test
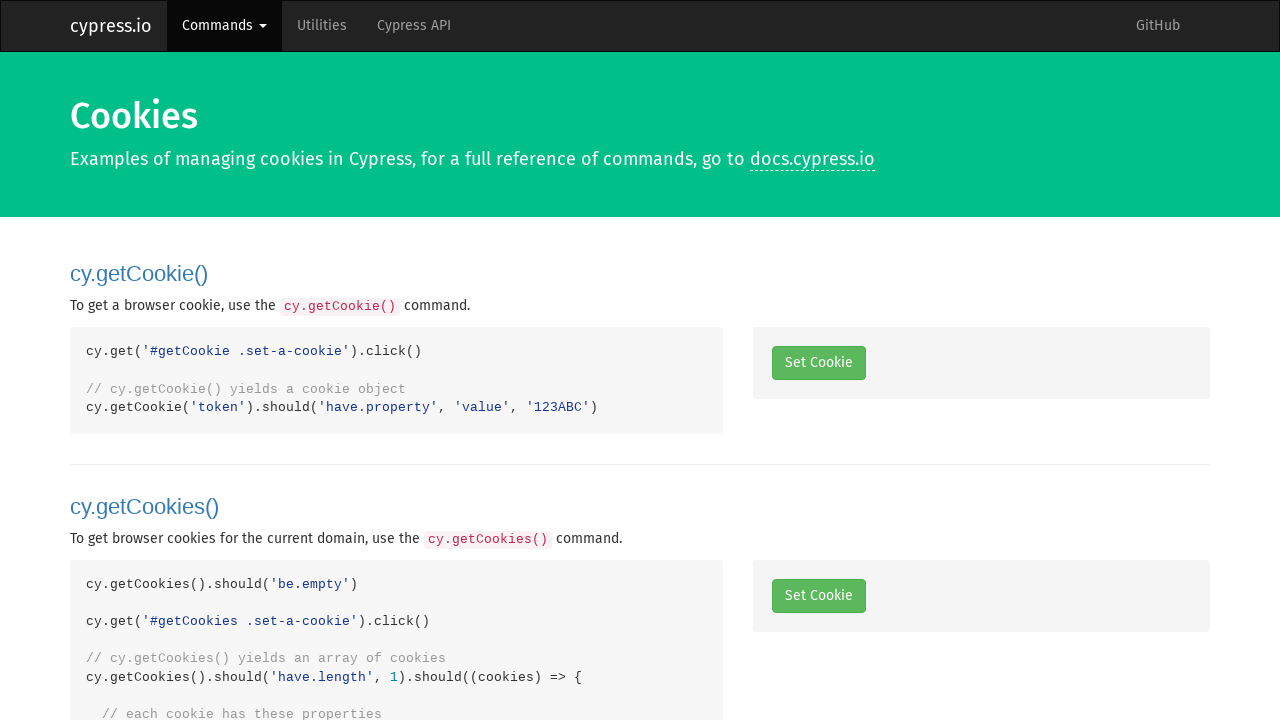

Retrieved cookies to verify initial state
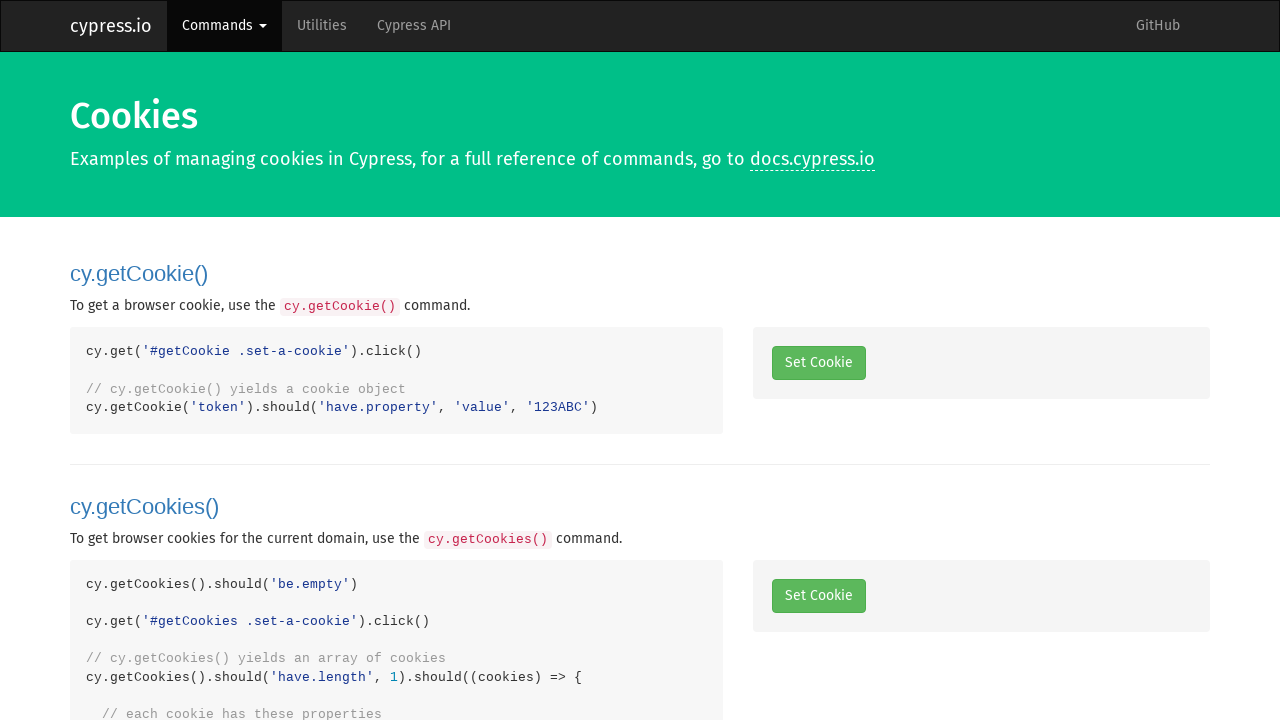

Verified cookies are initially empty
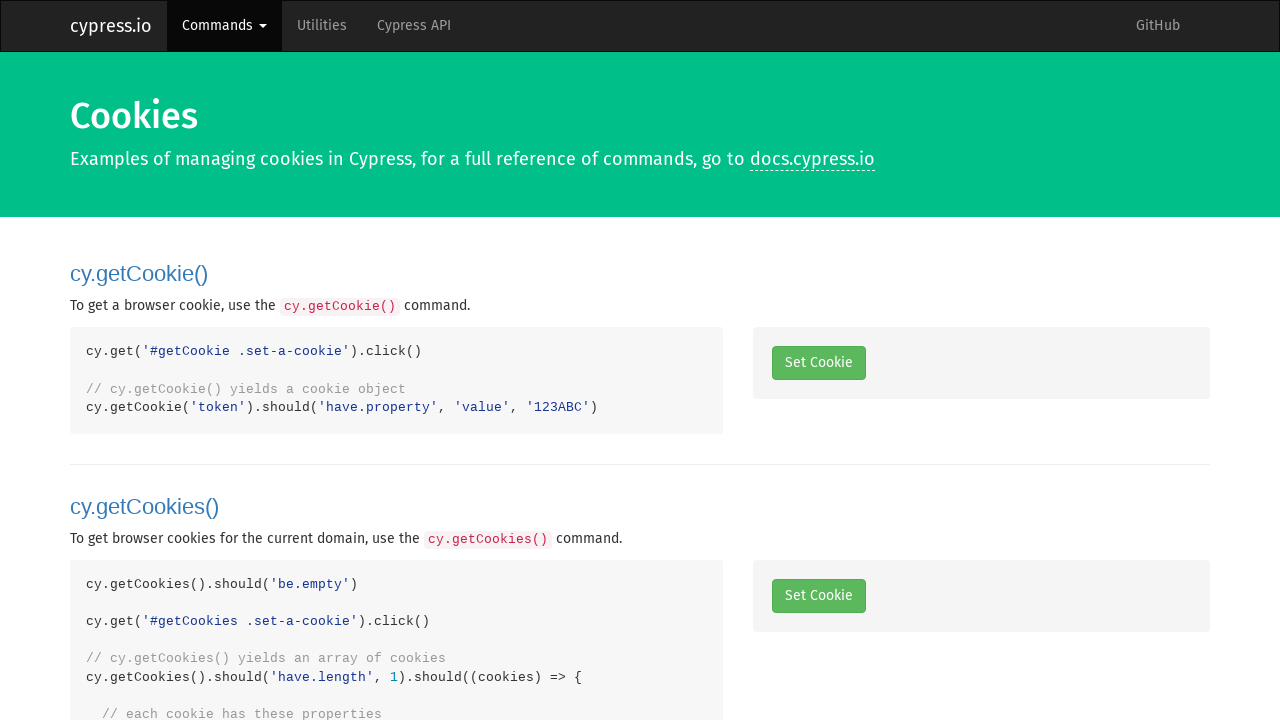

Clicked button to set a cookie at (818, 360) on #clearCookies .set-a-cookie
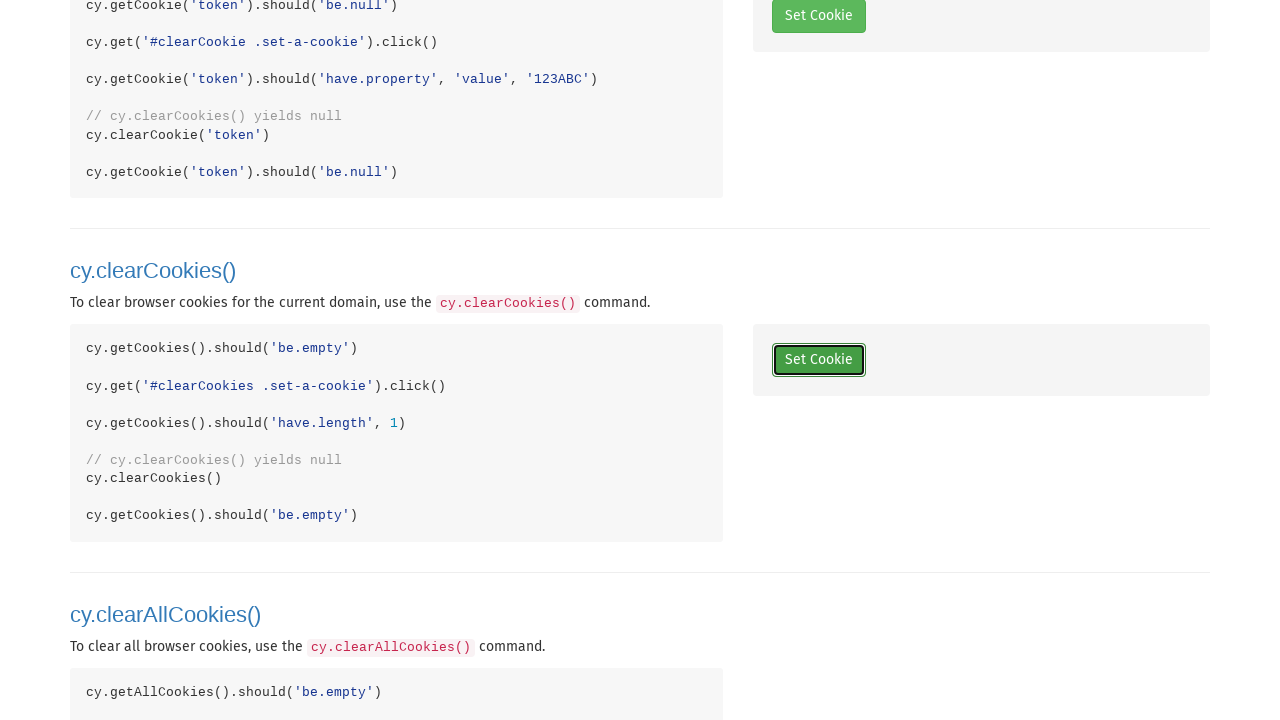

Retrieved cookies to verify cookie was set
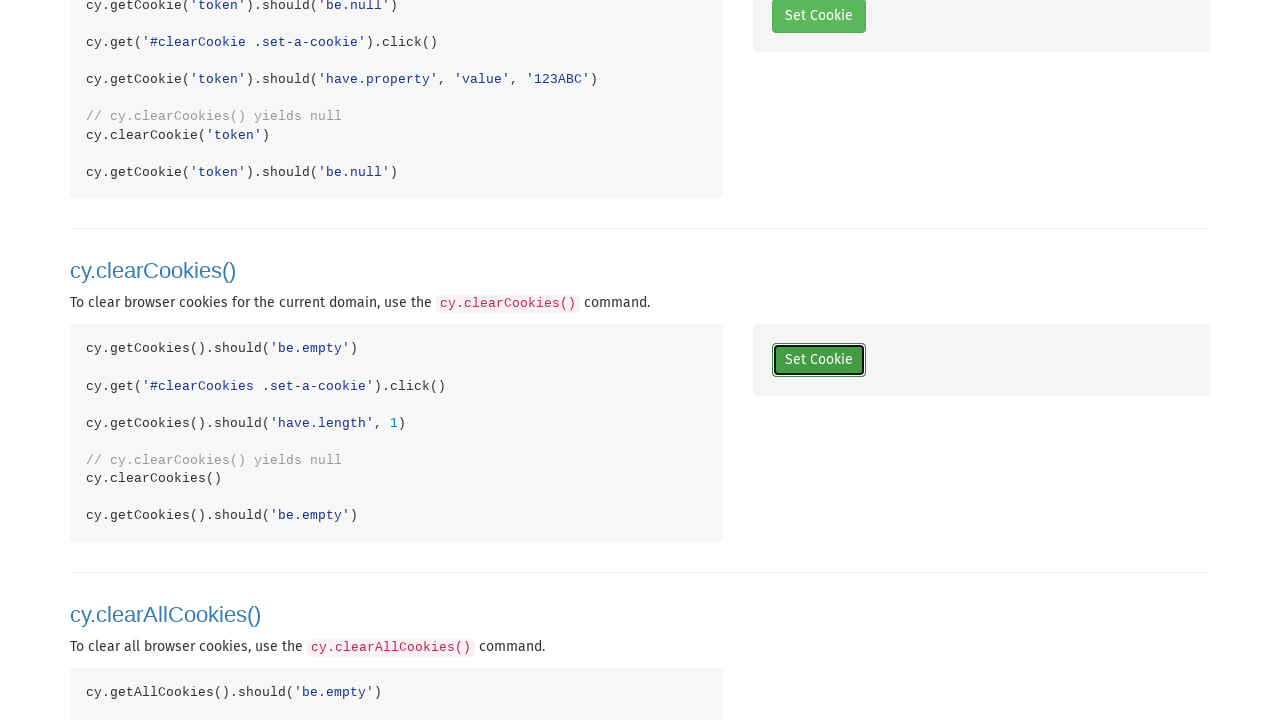

Verified that at least 1 cookie was set
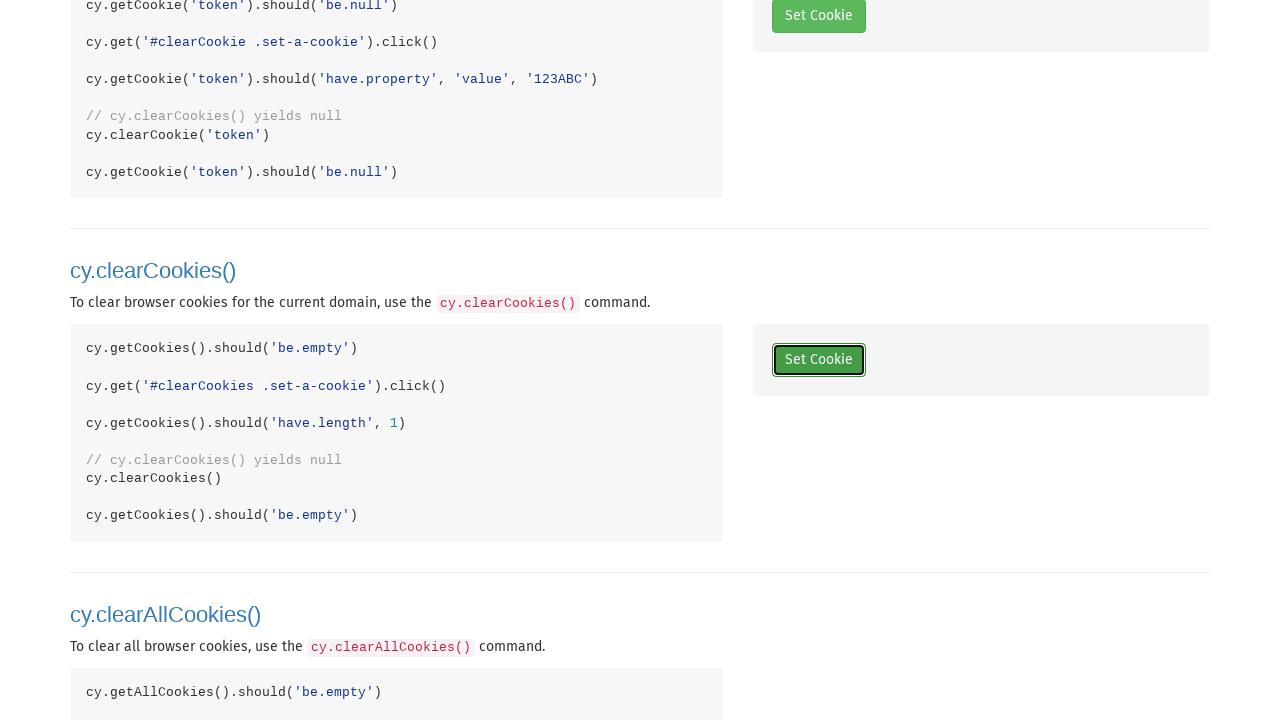

Cleared all cookies
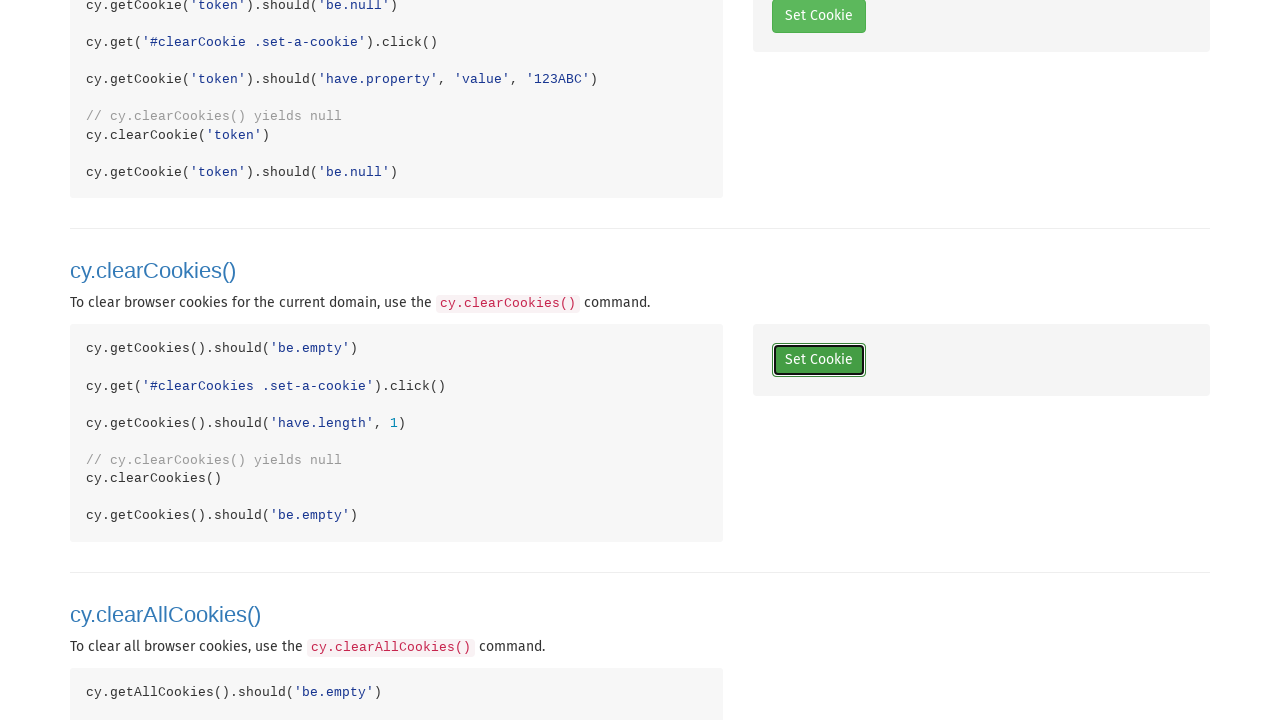

Retrieved cookies to verify they were cleared
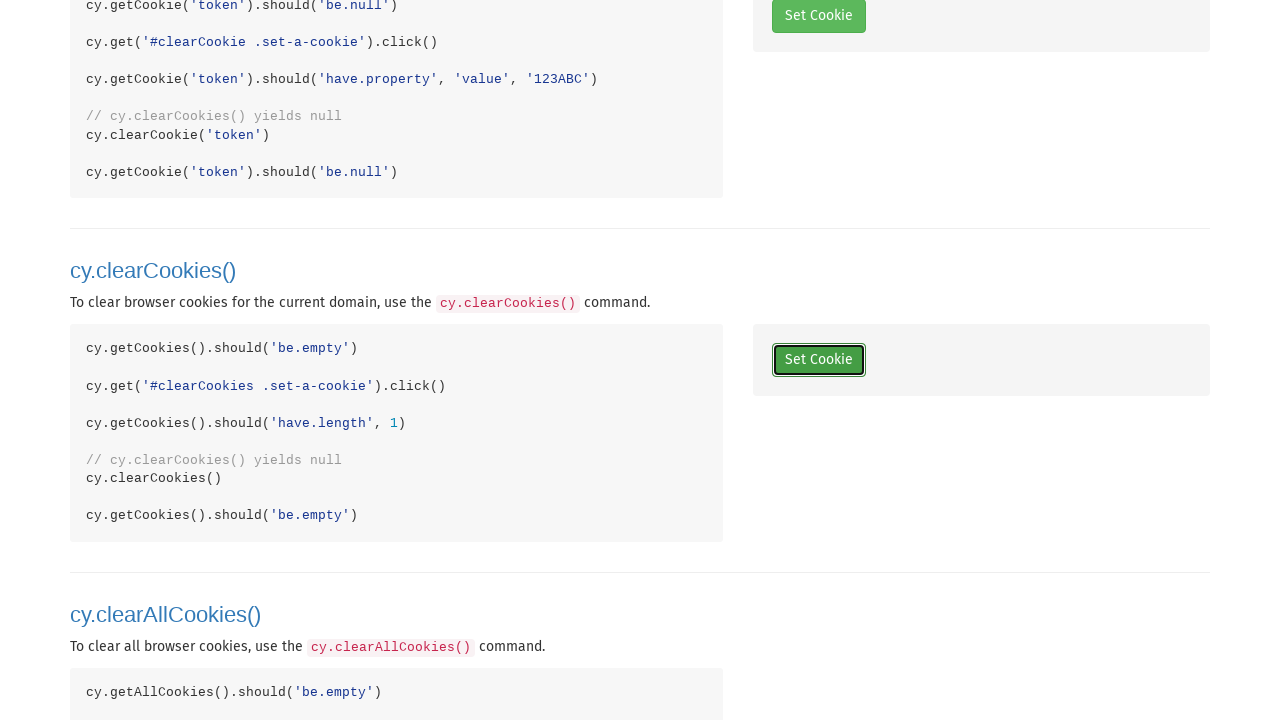

Verified cookies are empty after clearing
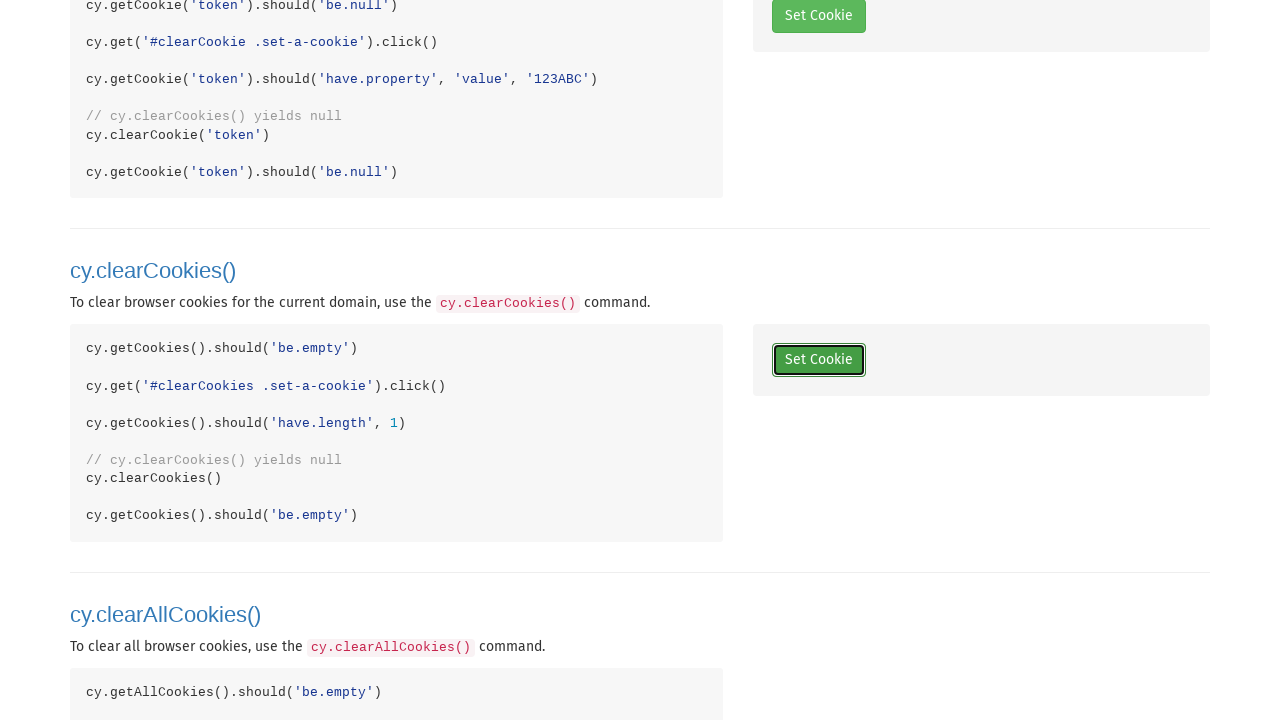

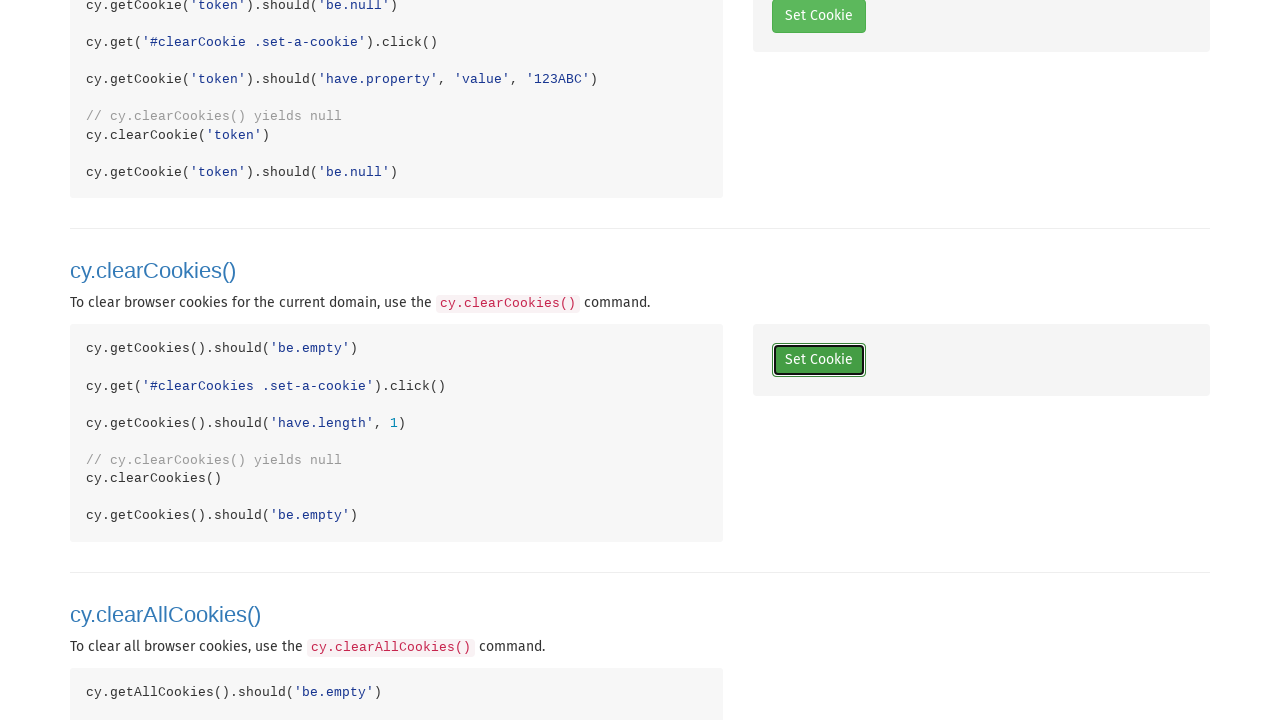